Tests that an error message is displayed when attempting to login with username but no password

Starting URL: https://www.saucedemo.com

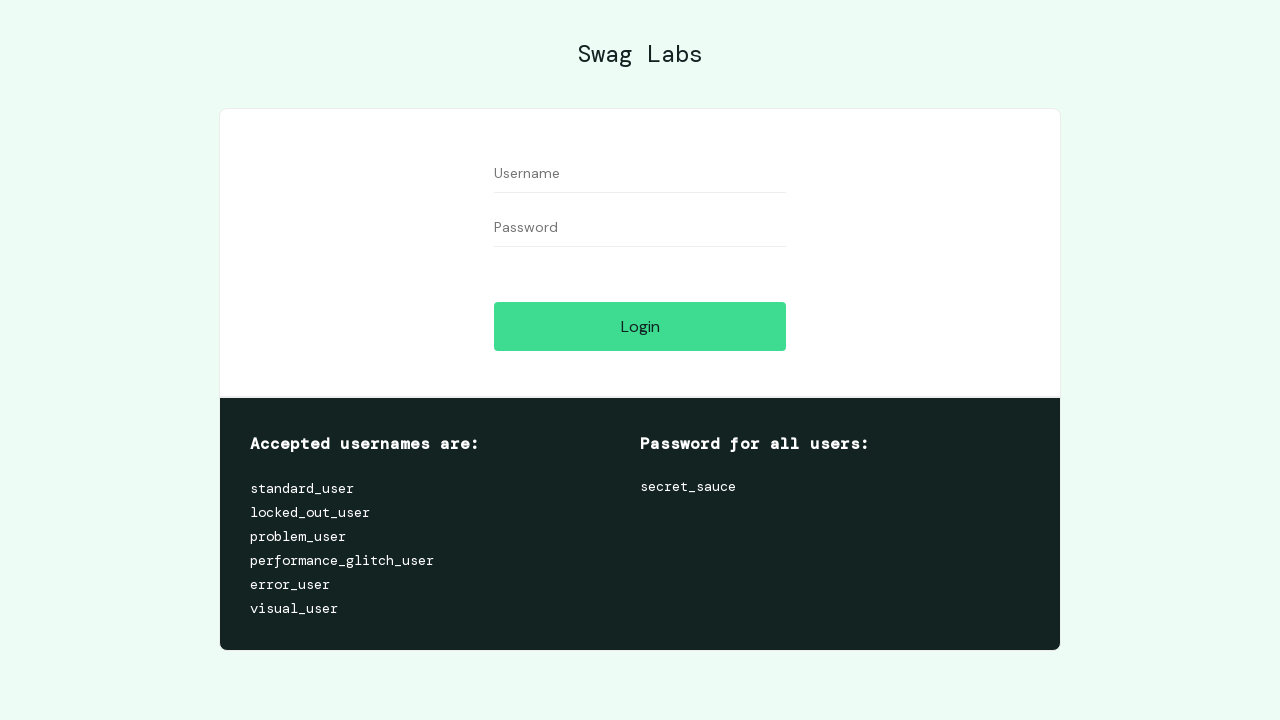

Navigated to Sauce Demo login page
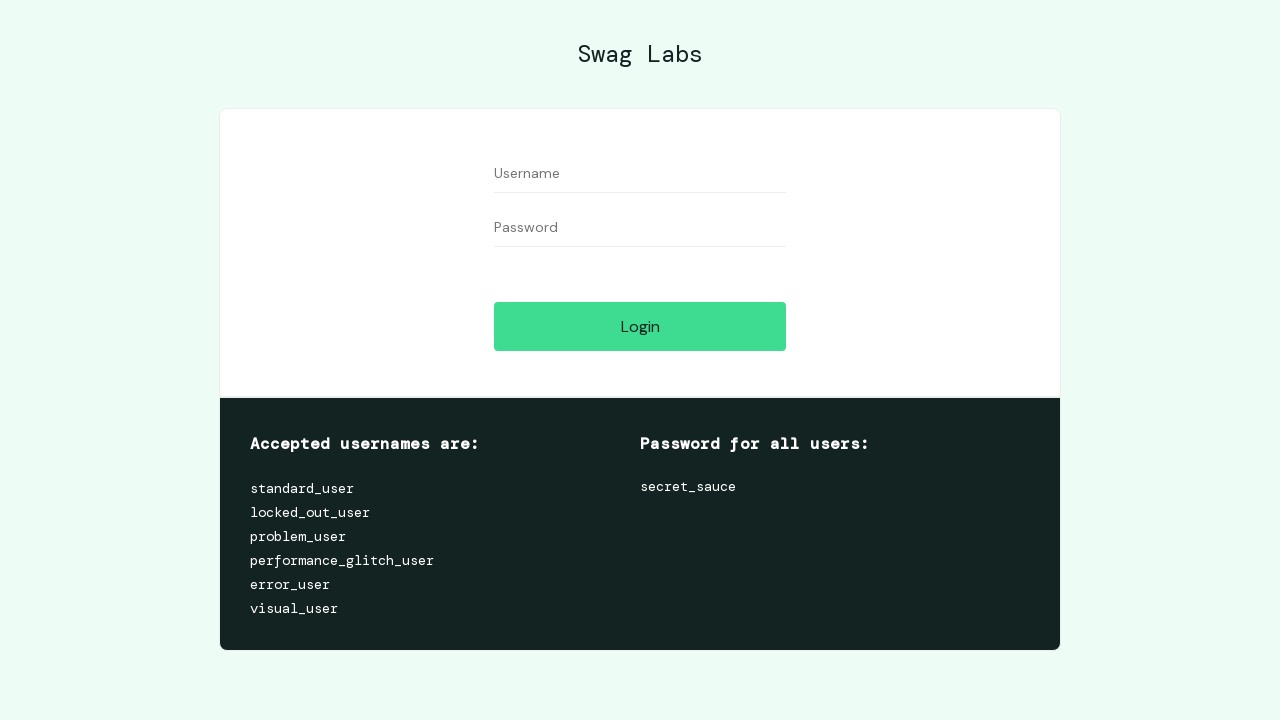

Filled username field with 'standard_user' on #user-name
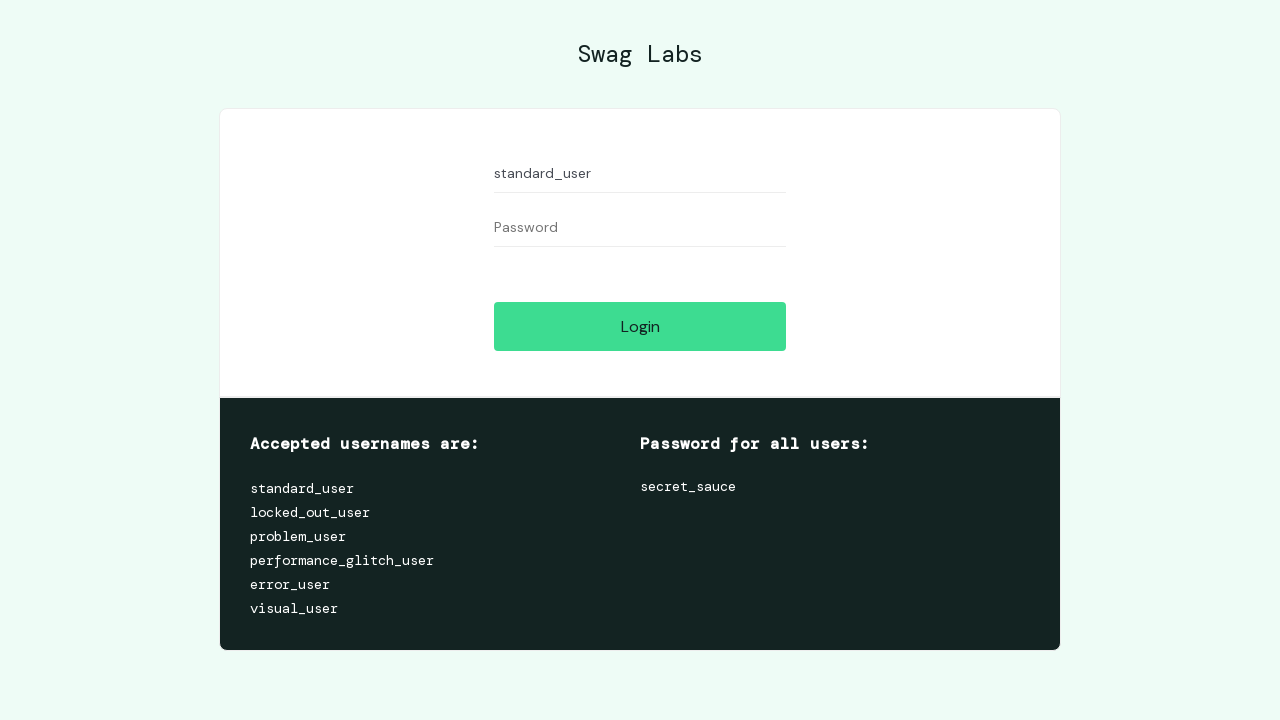

Clicked login button without entering password at (640, 326) on #login-button
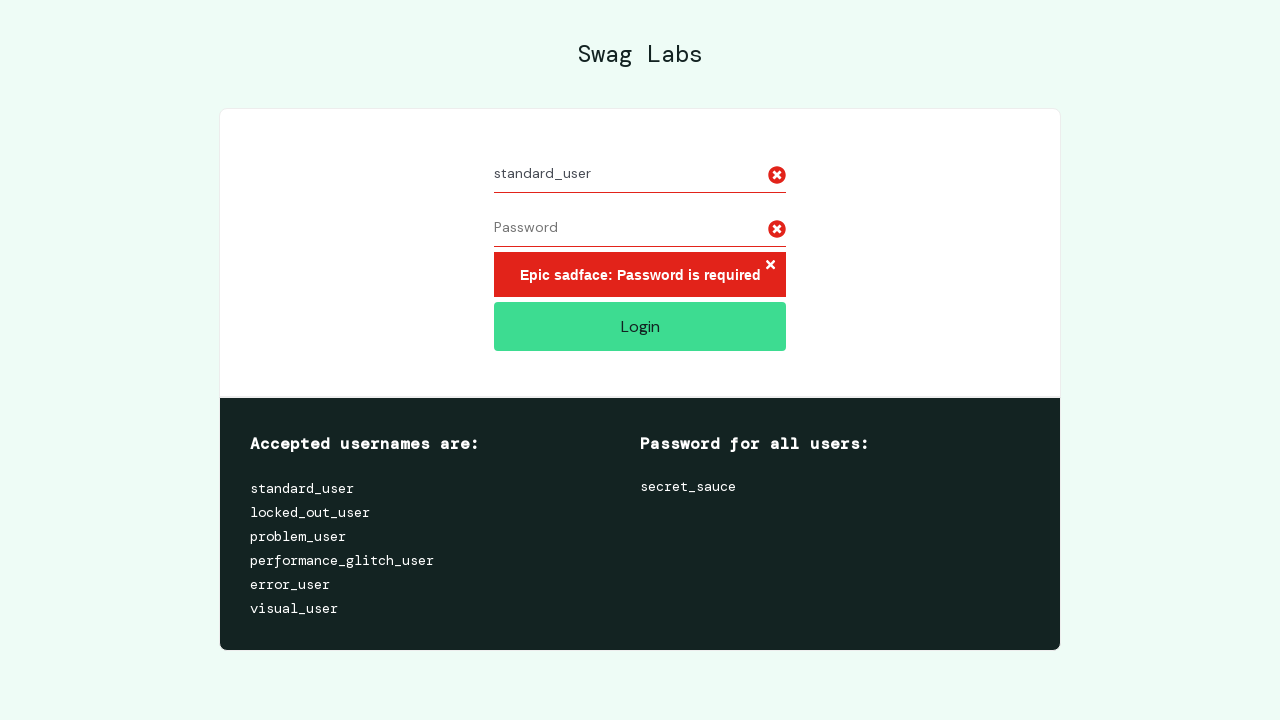

Error message container appeared, confirming error is displayed
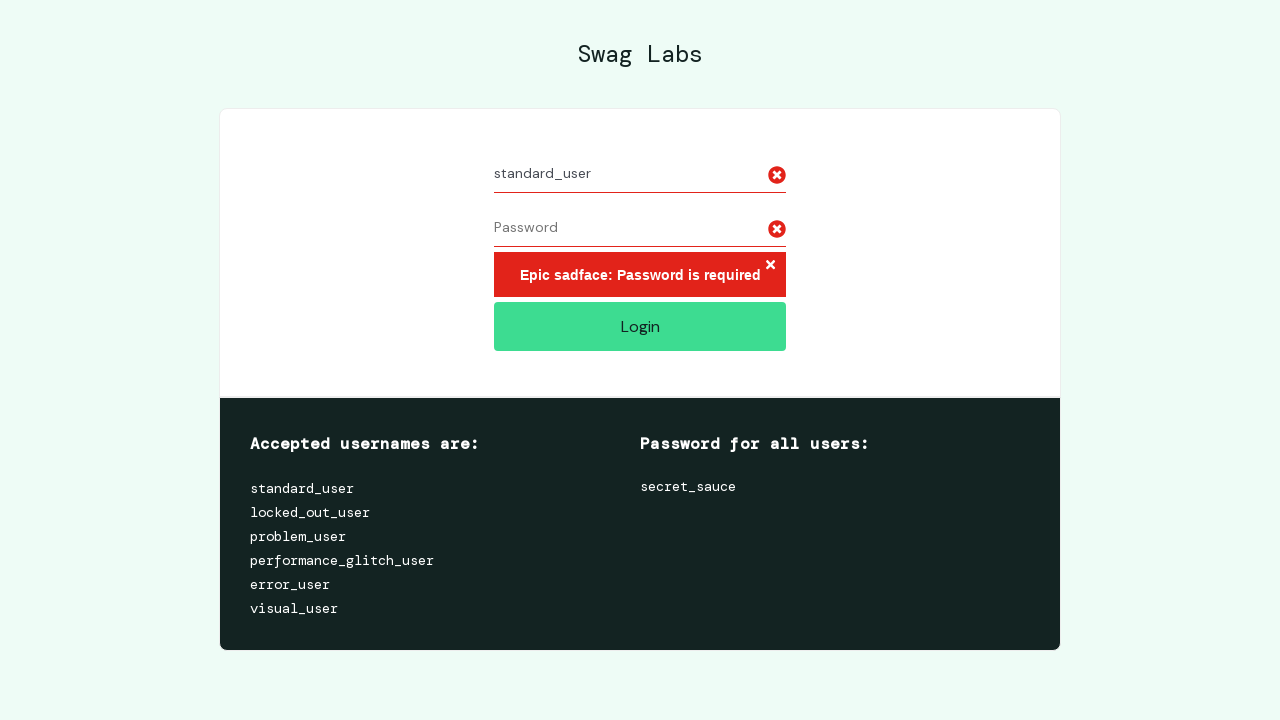

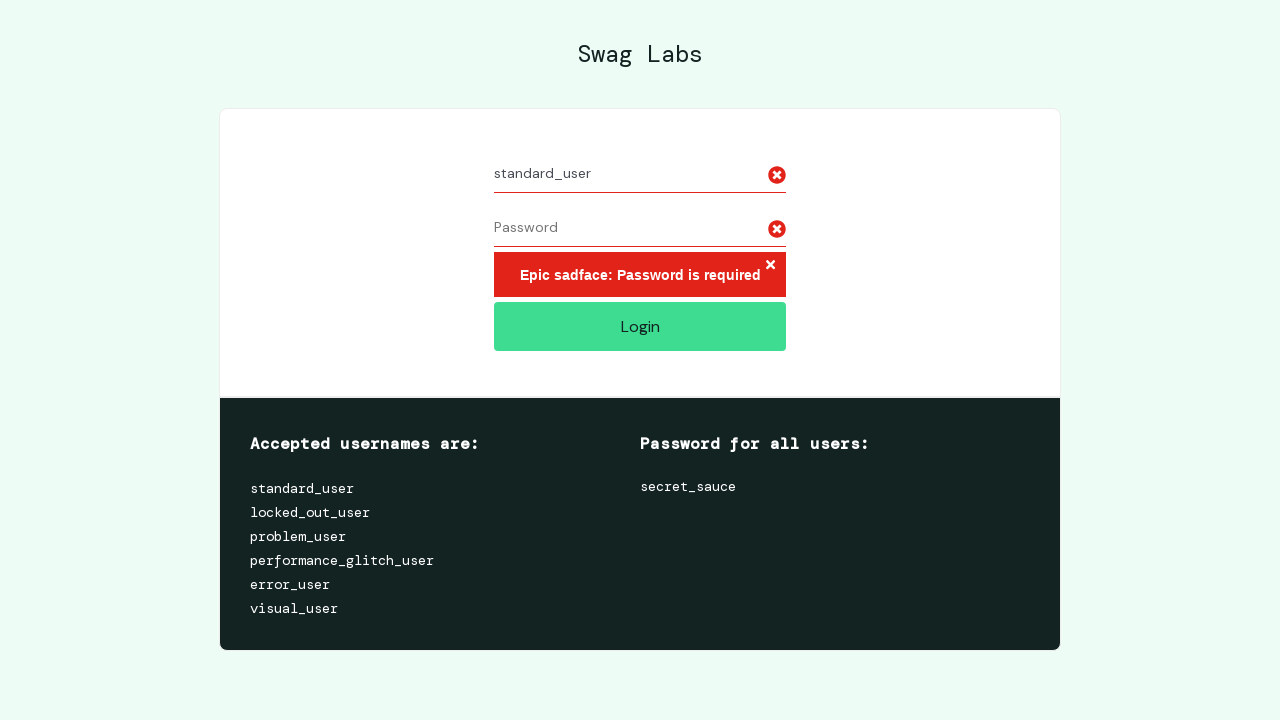